Finds a contact form on the homepage and fills in the first text input field

Starting URL: https://automationintesting.online/

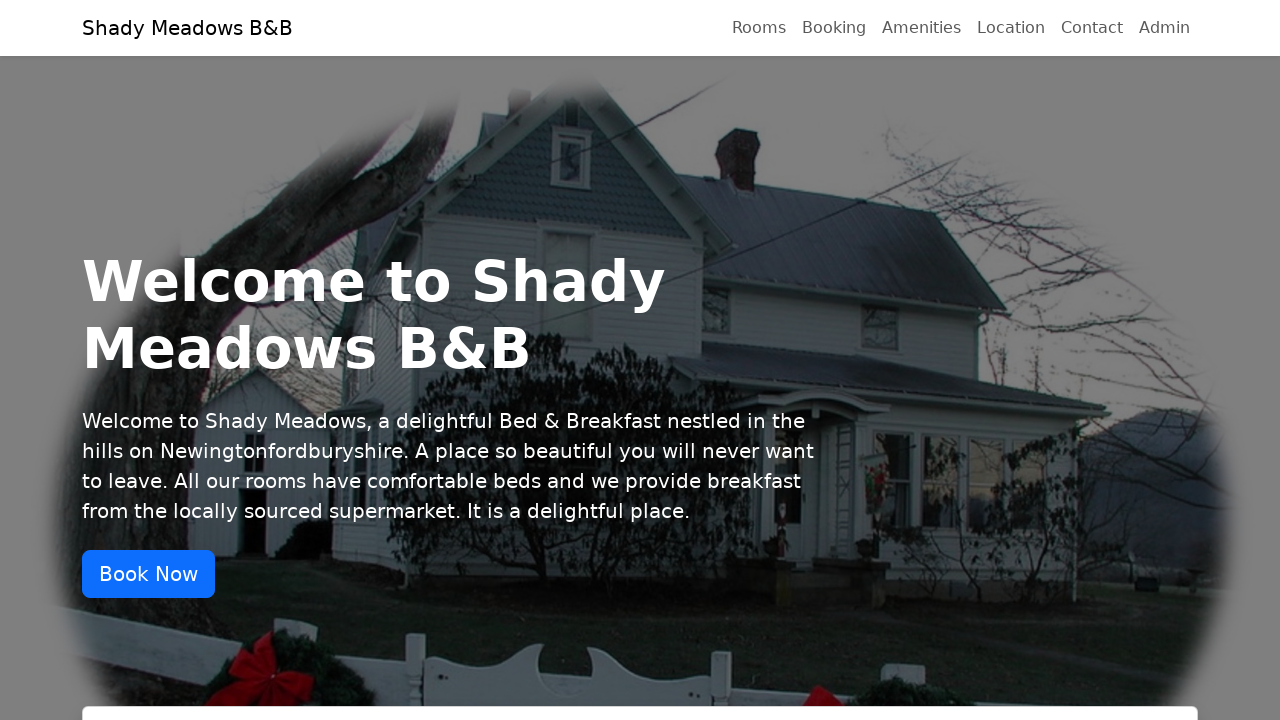

Waited for page to load with networkidle state
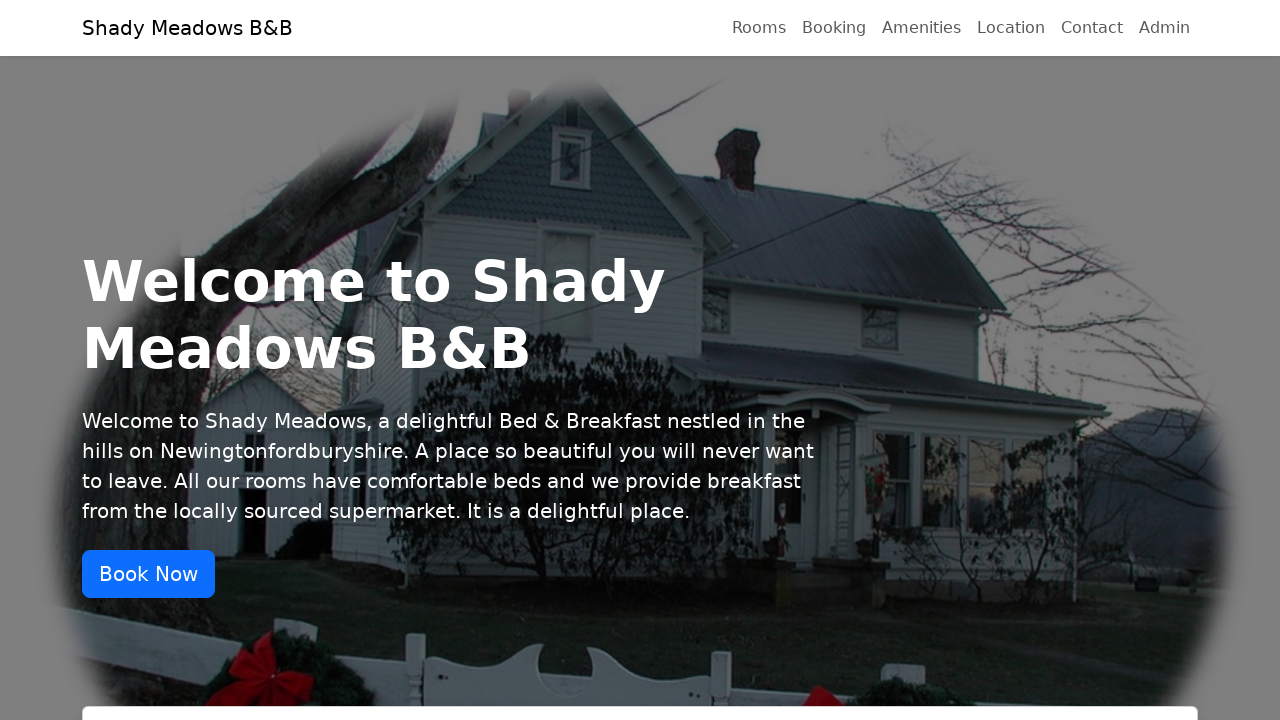

Located all form elements on the page
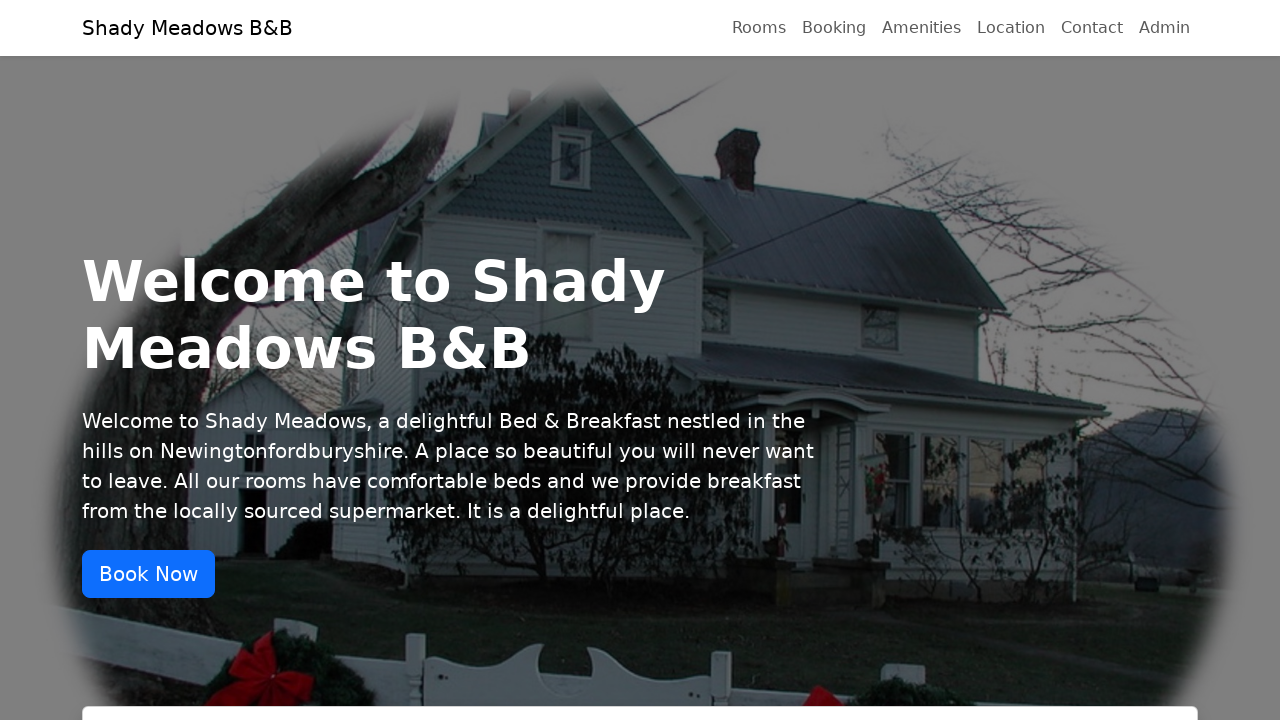

Found 2 form(s) on the page
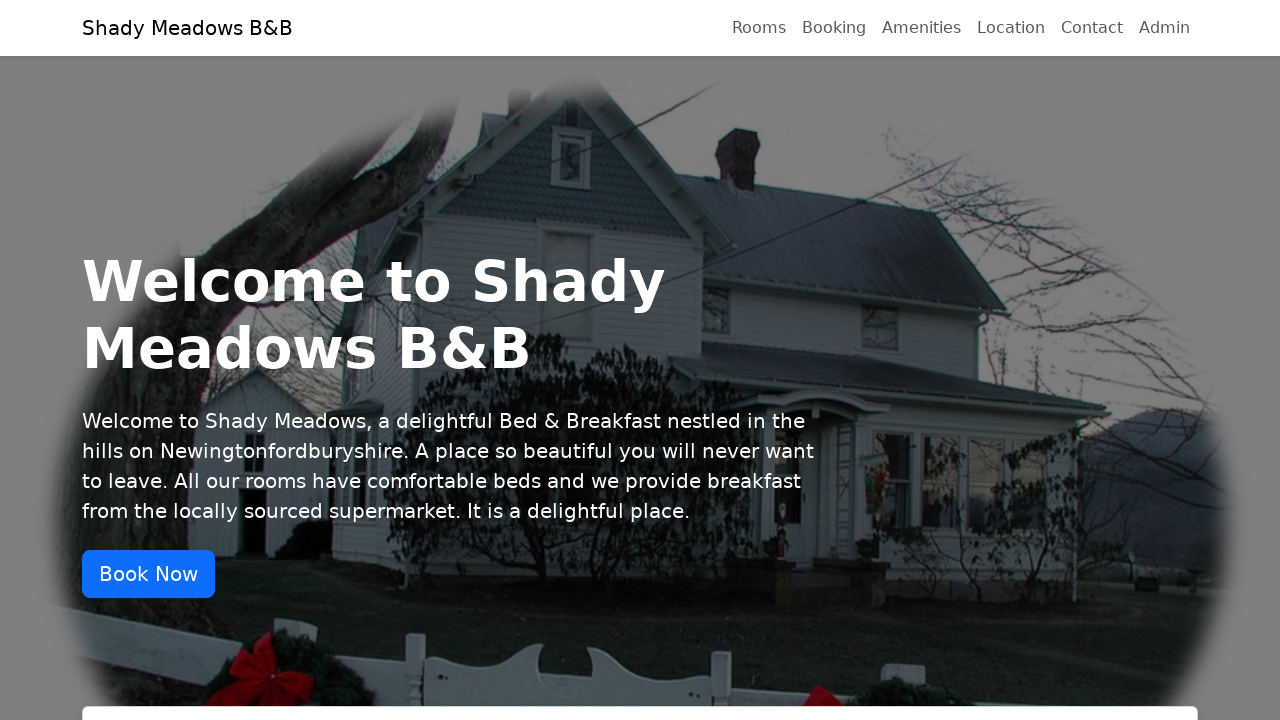

Filled first text input field in contact form with 'John Smith' on form >> nth=1 >> input[type="text"], textarea >> nth=0
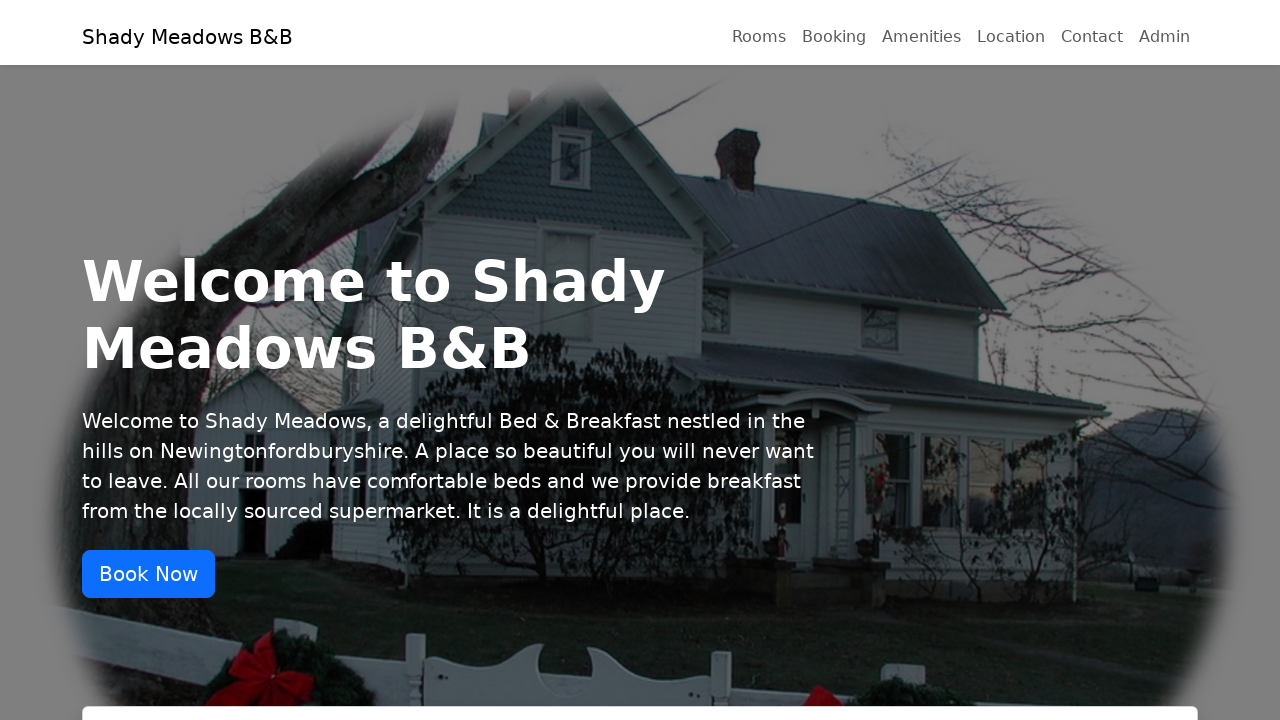

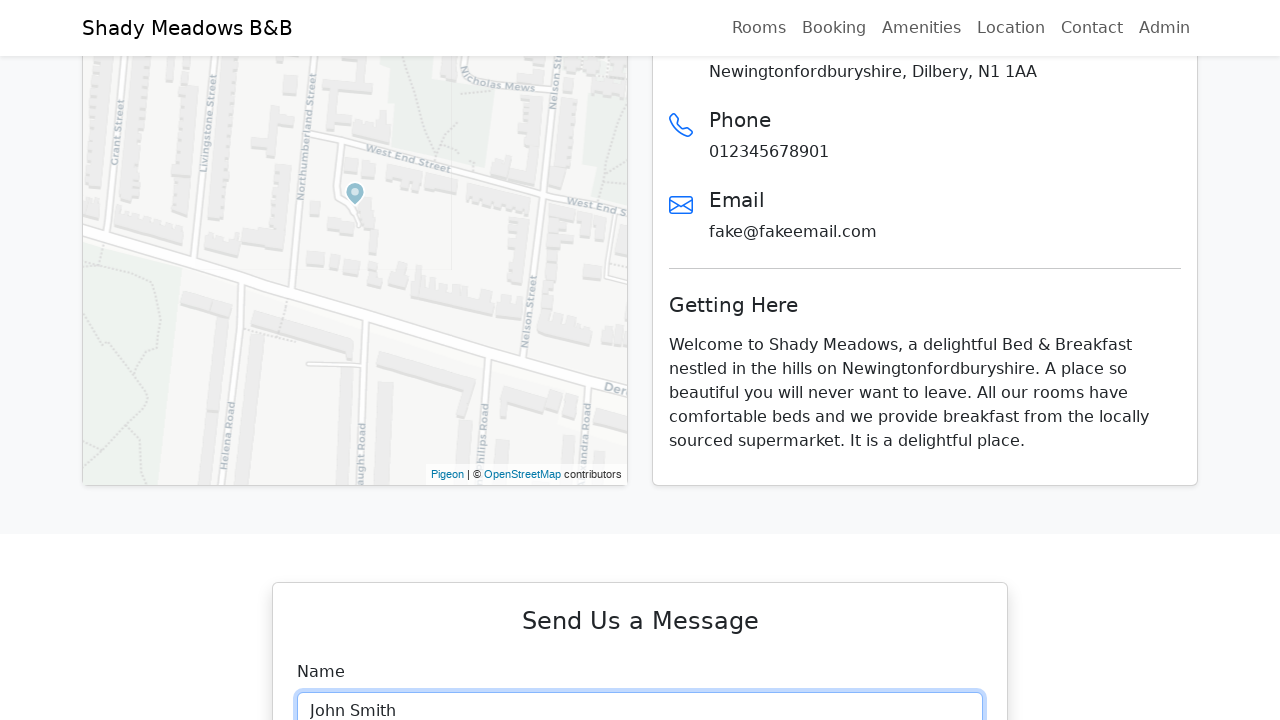